Tests auto-suggestive dropdown by typing partial text and selecting from suggestions

Starting URL: https://rahulshettyacademy.com/dropdownsPractise/

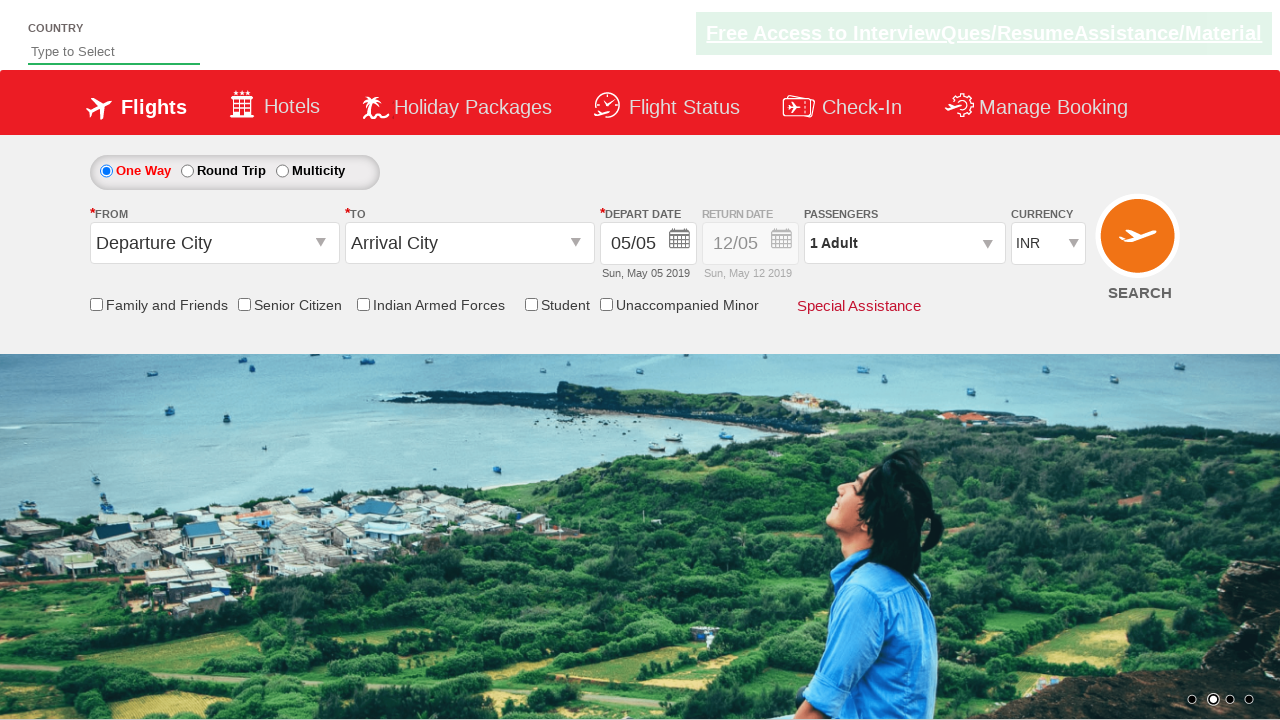

Typed 'ind' in autosuggest field to trigger dropdown suggestions on #autosuggest
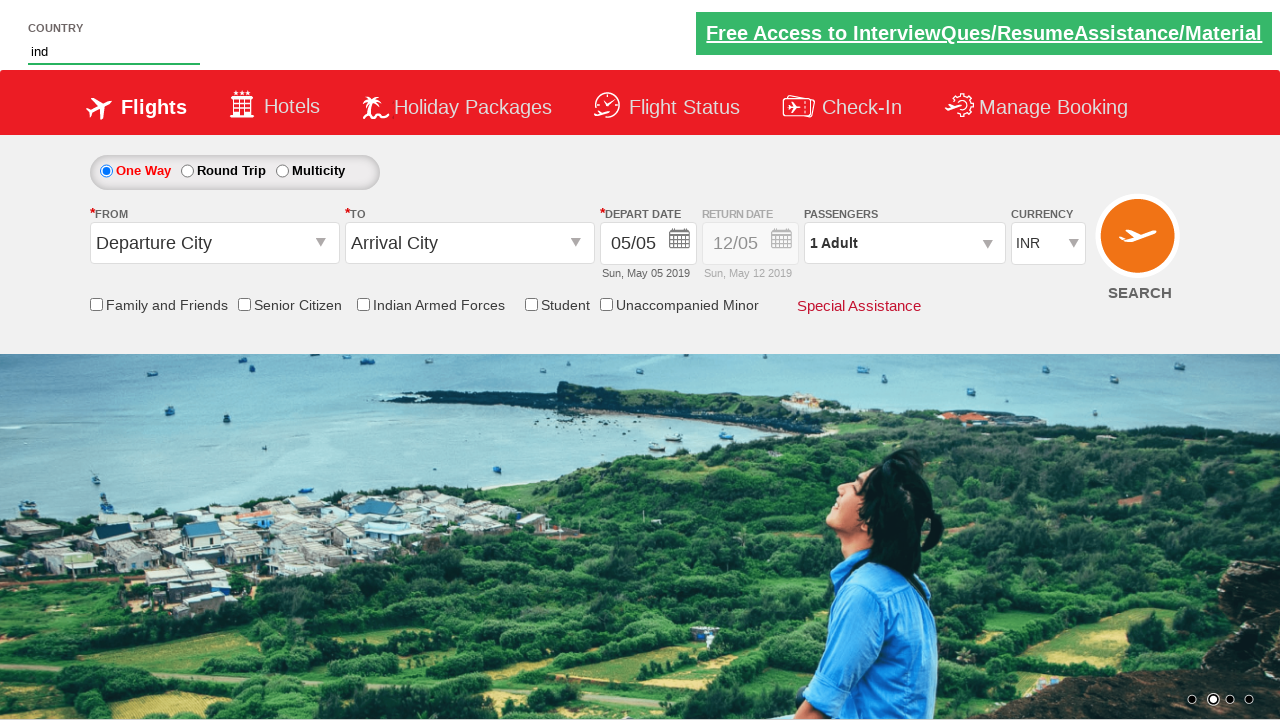

Waited for autosuggestive dropdown options to load
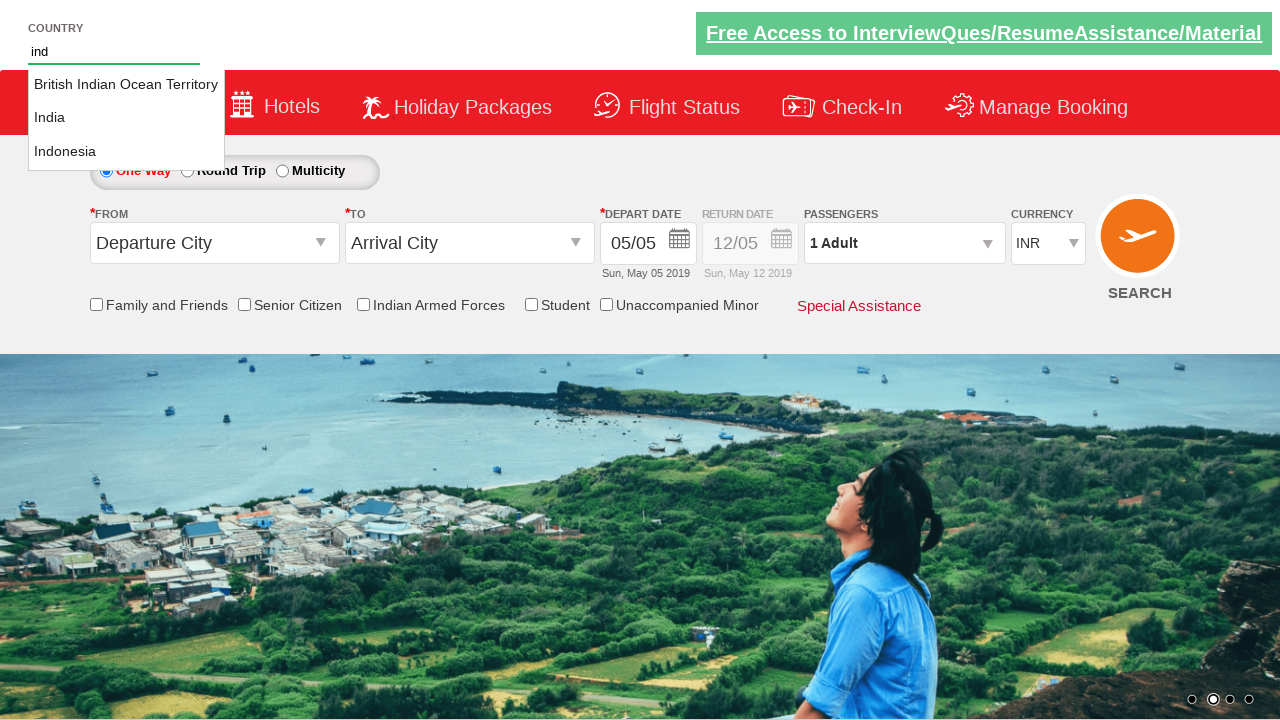

Selected 'India' from autosuggestive dropdown at (126, 118) on li.ui-menu-item a >> nth=1
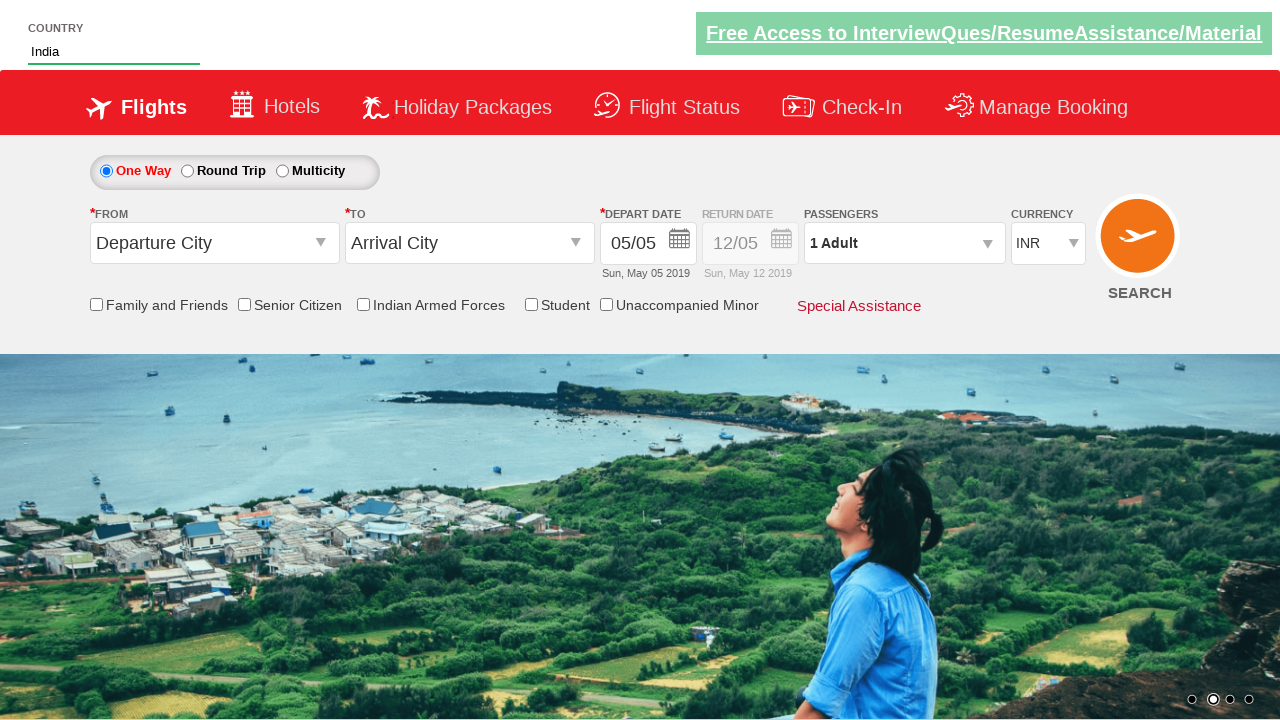

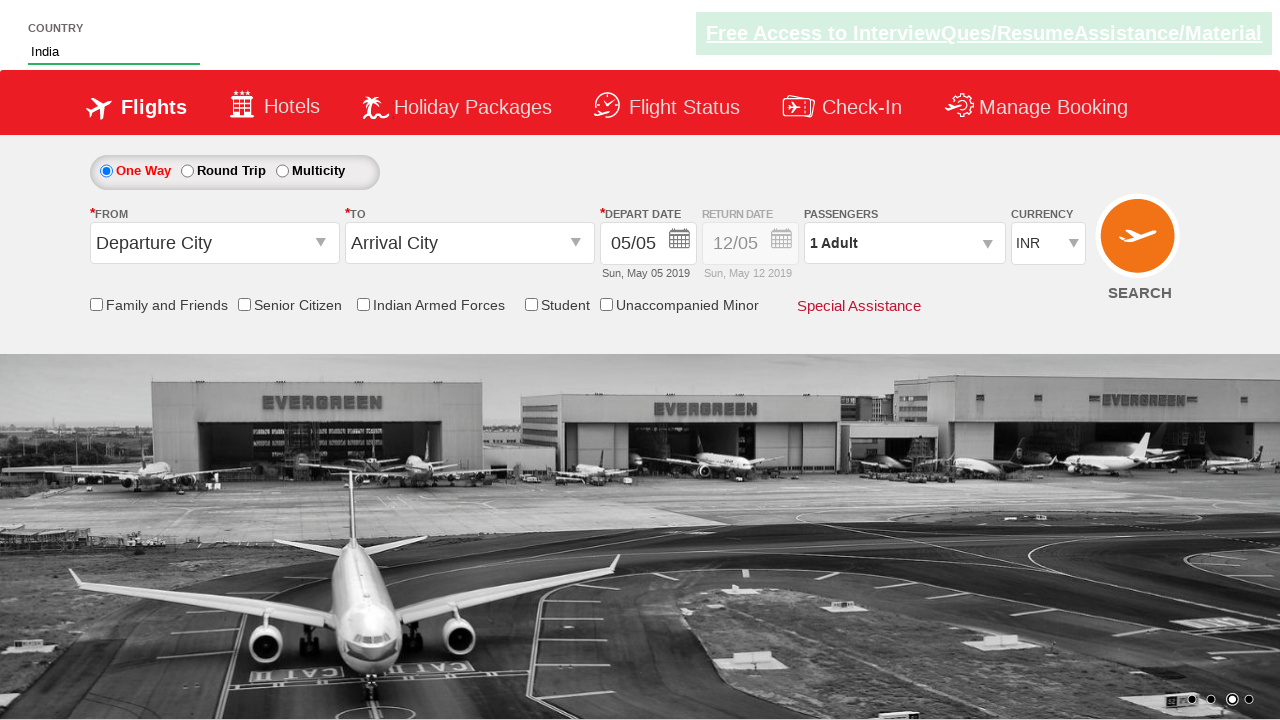